Tests checkbox interaction by clicking a checkbox and verifying its selected state

Starting URL: https://the-internet.herokuapp.com/checkboxes

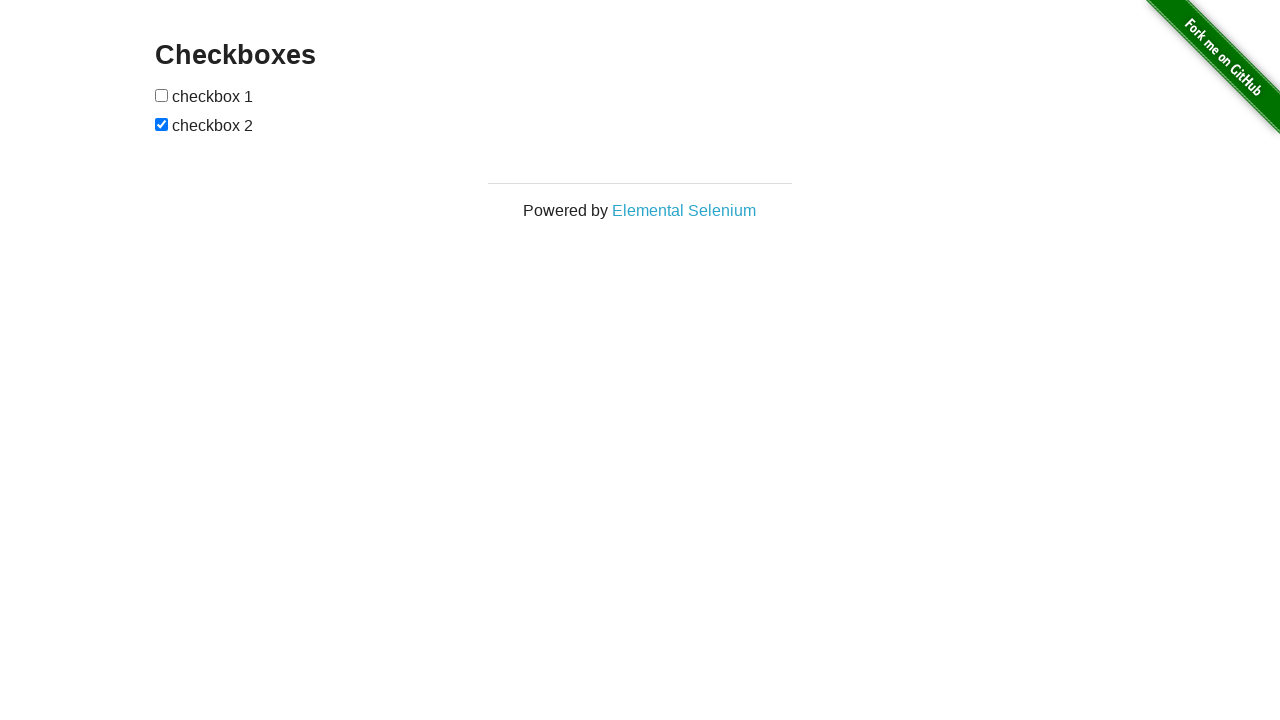

Clicked the first checkbox at (162, 95) on [type=checkbox] >> nth=0
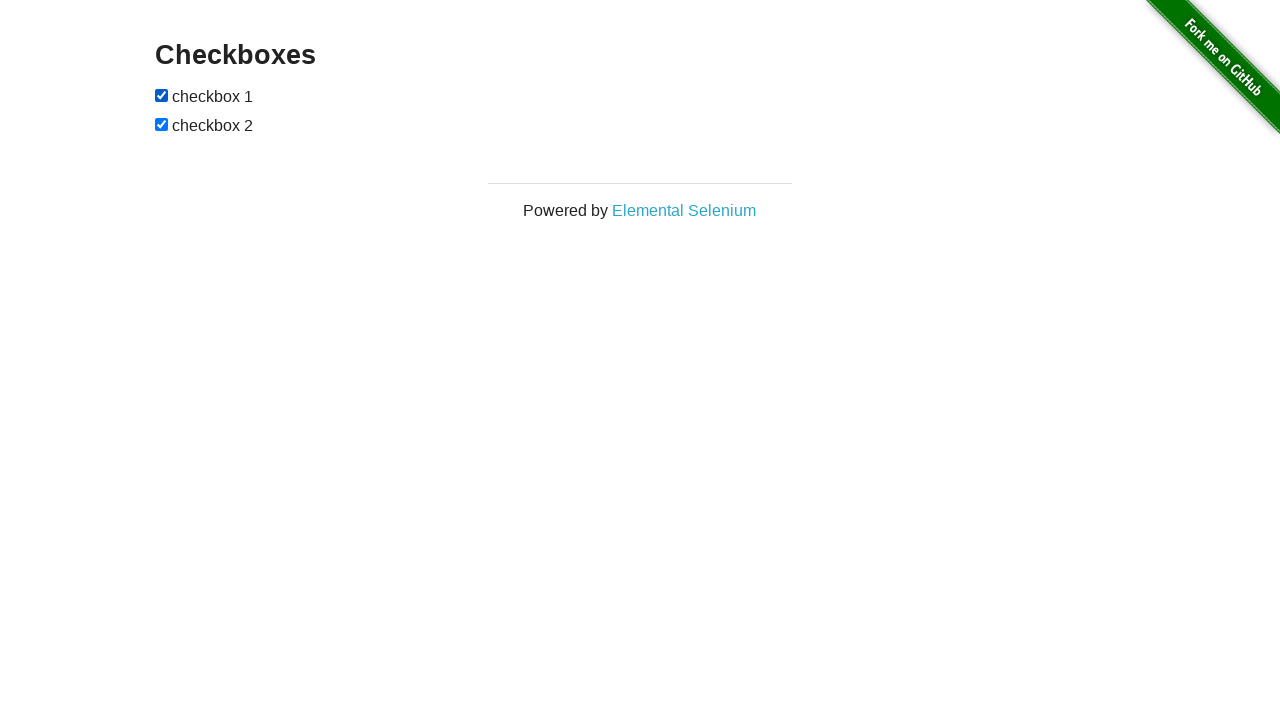

Verified first checkbox is selected
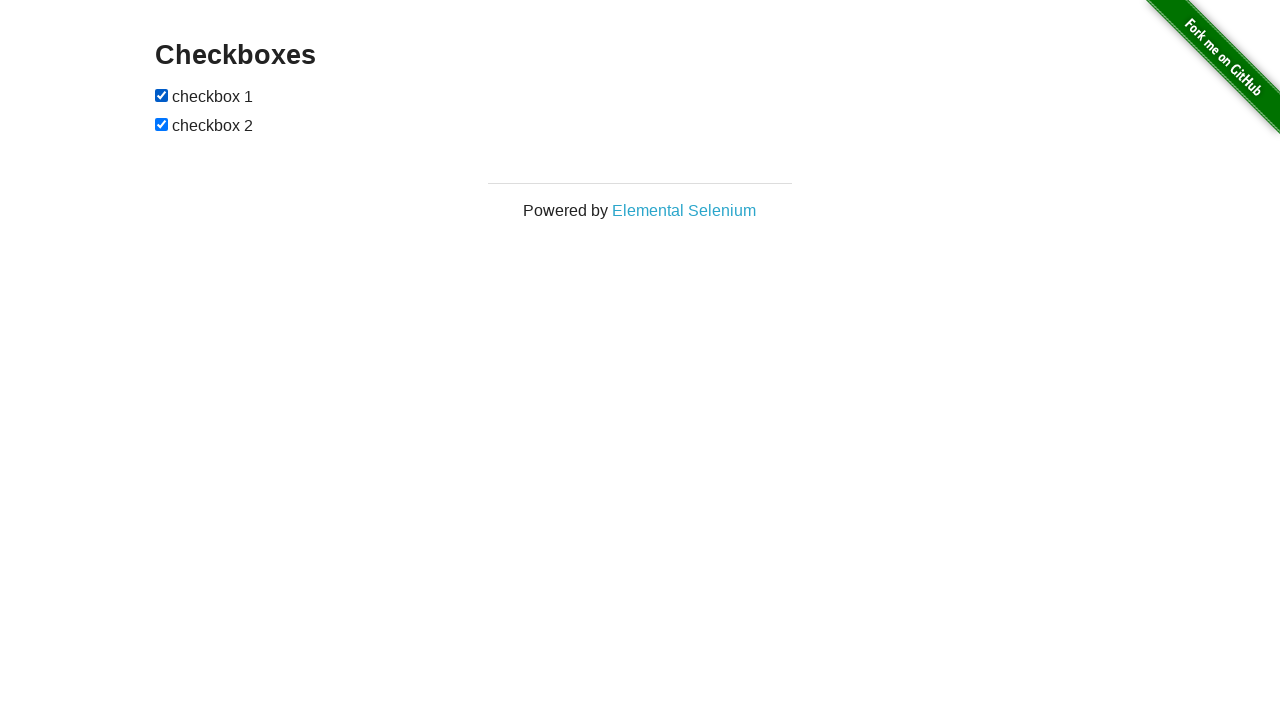

Clicked the first checkbox again at (162, 95) on [type=checkbox] >> nth=0
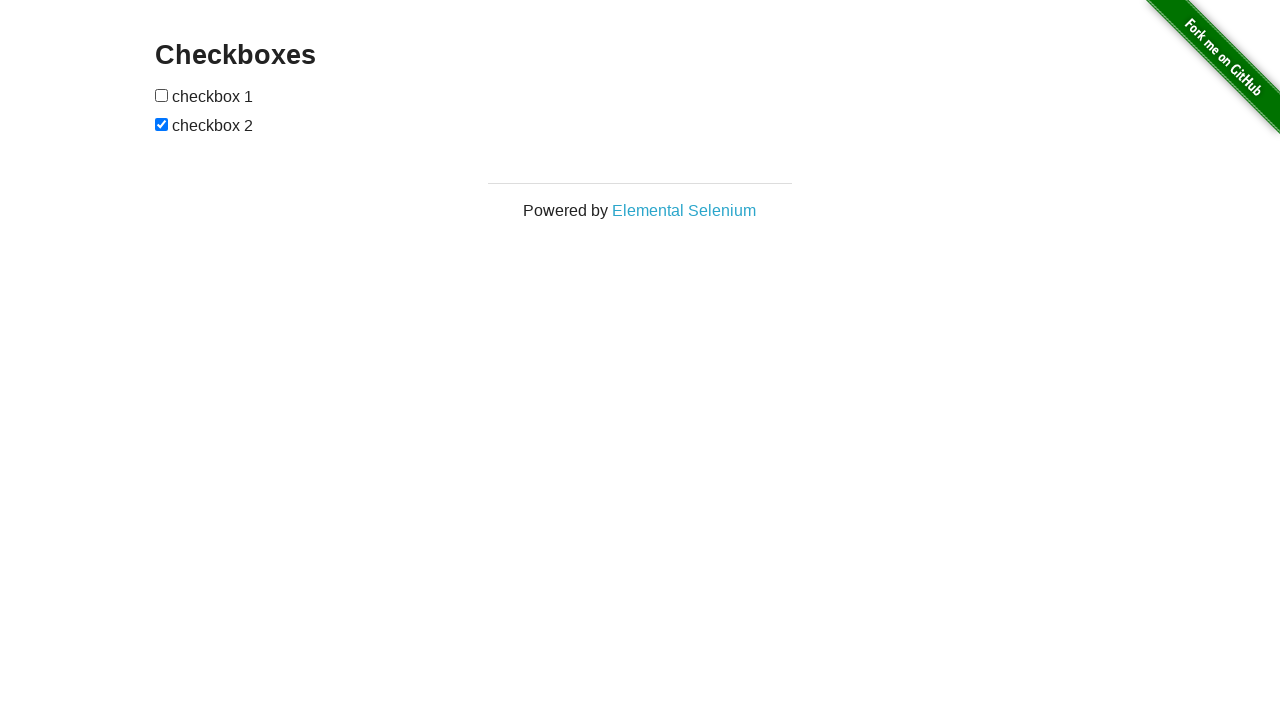

Verified checkbox is deselected after second click
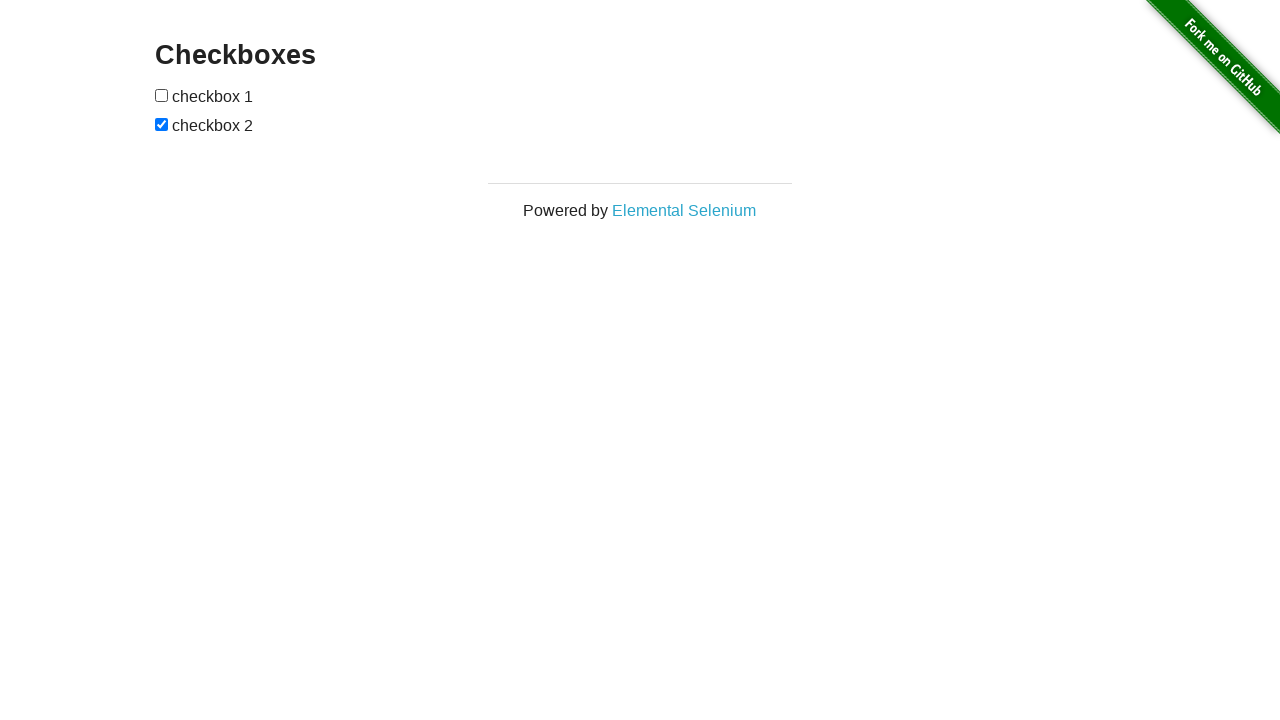

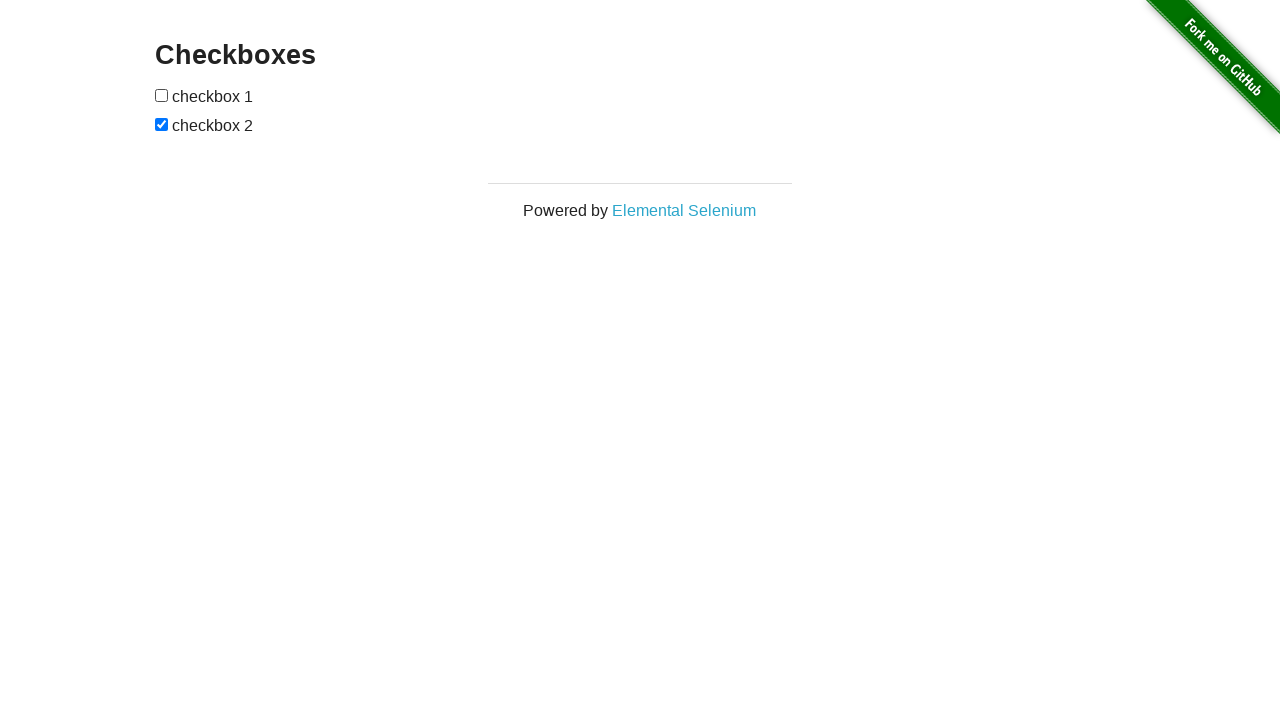